Tests the registration form functionality by clicking the Register link, then filling out first name, last name, address, email, and phone number fields, and submitting the form.

Starting URL: https://demo.automationtesting.in/WebTable.html

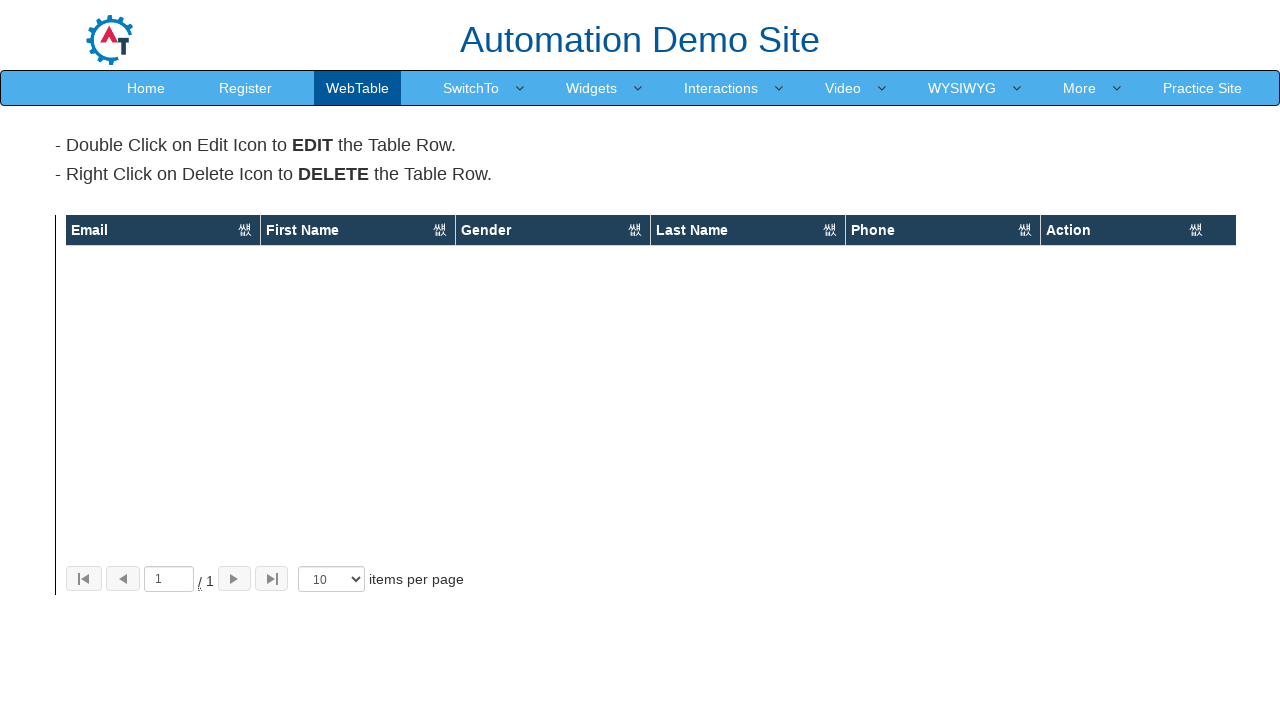

Set viewport size to 1920x1080
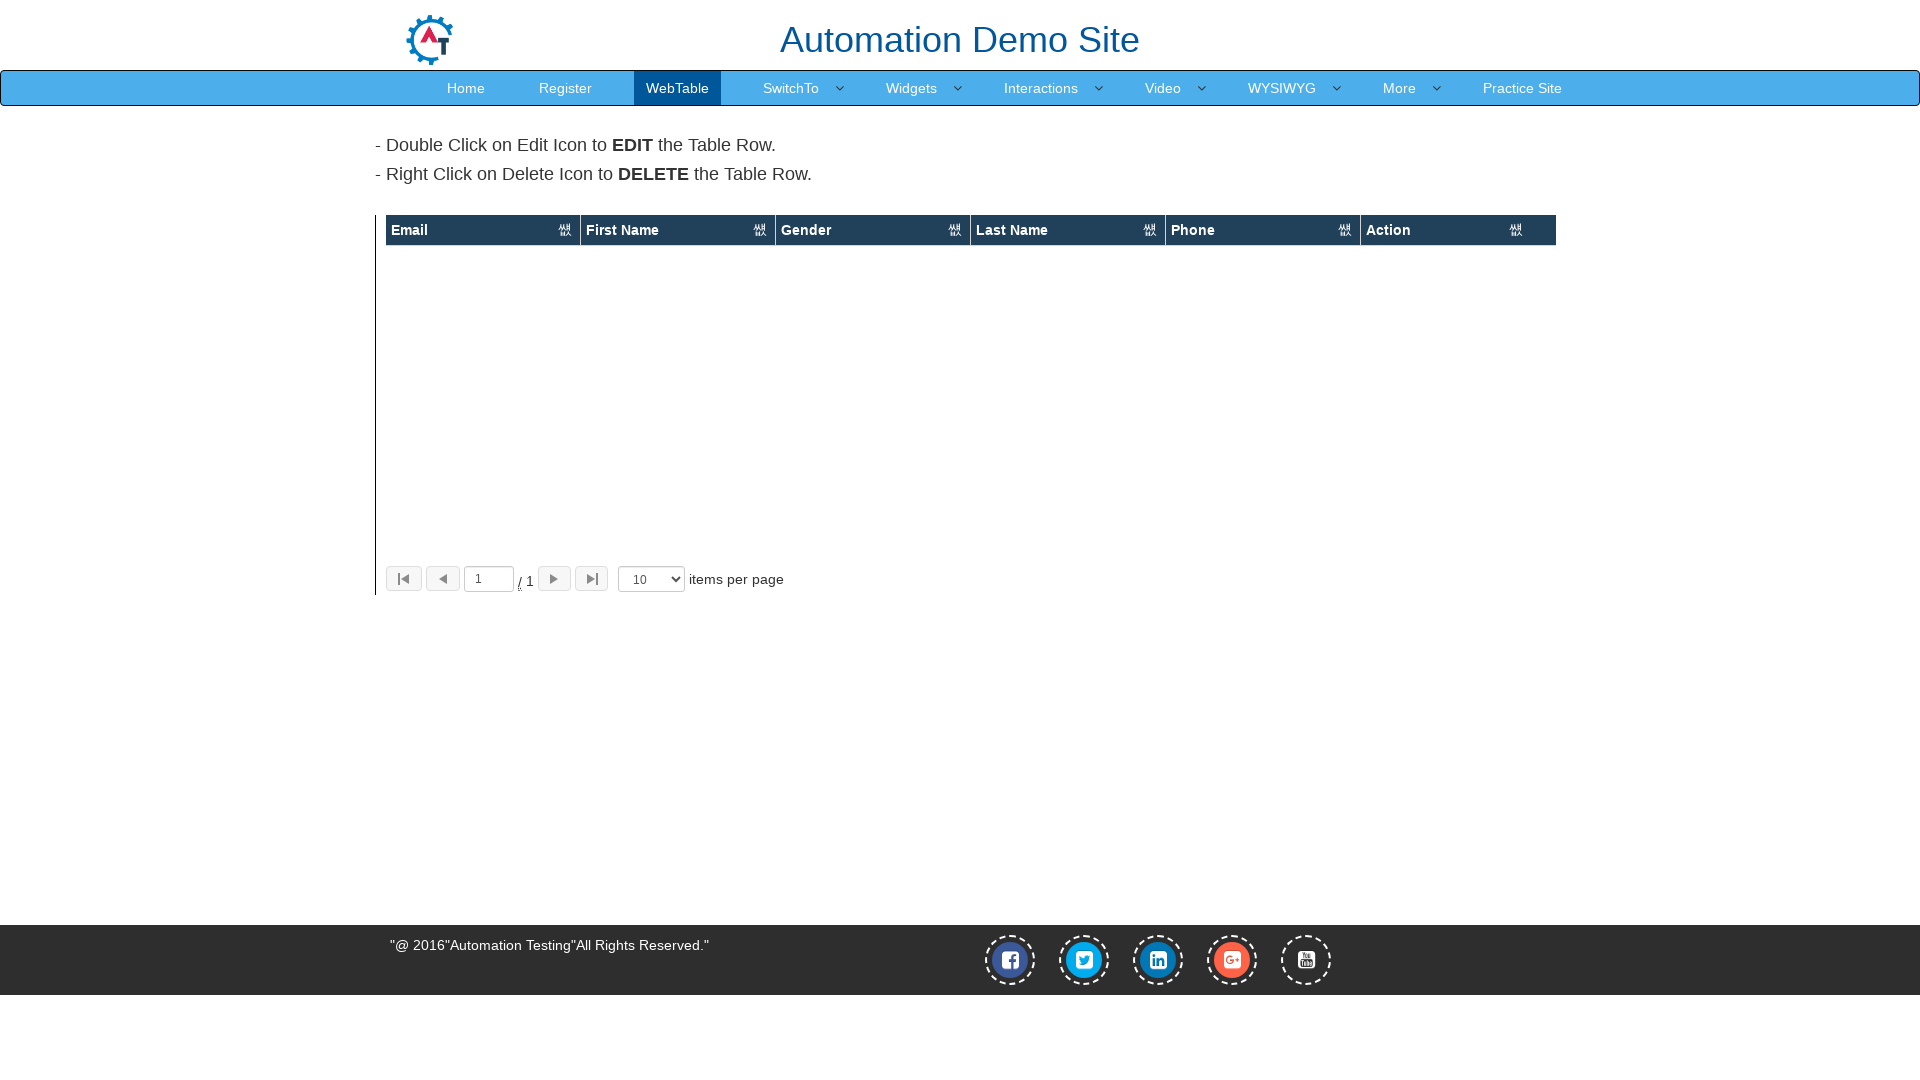

Clicked on Register link at (566, 88) on xpath=//a[text()='Register']
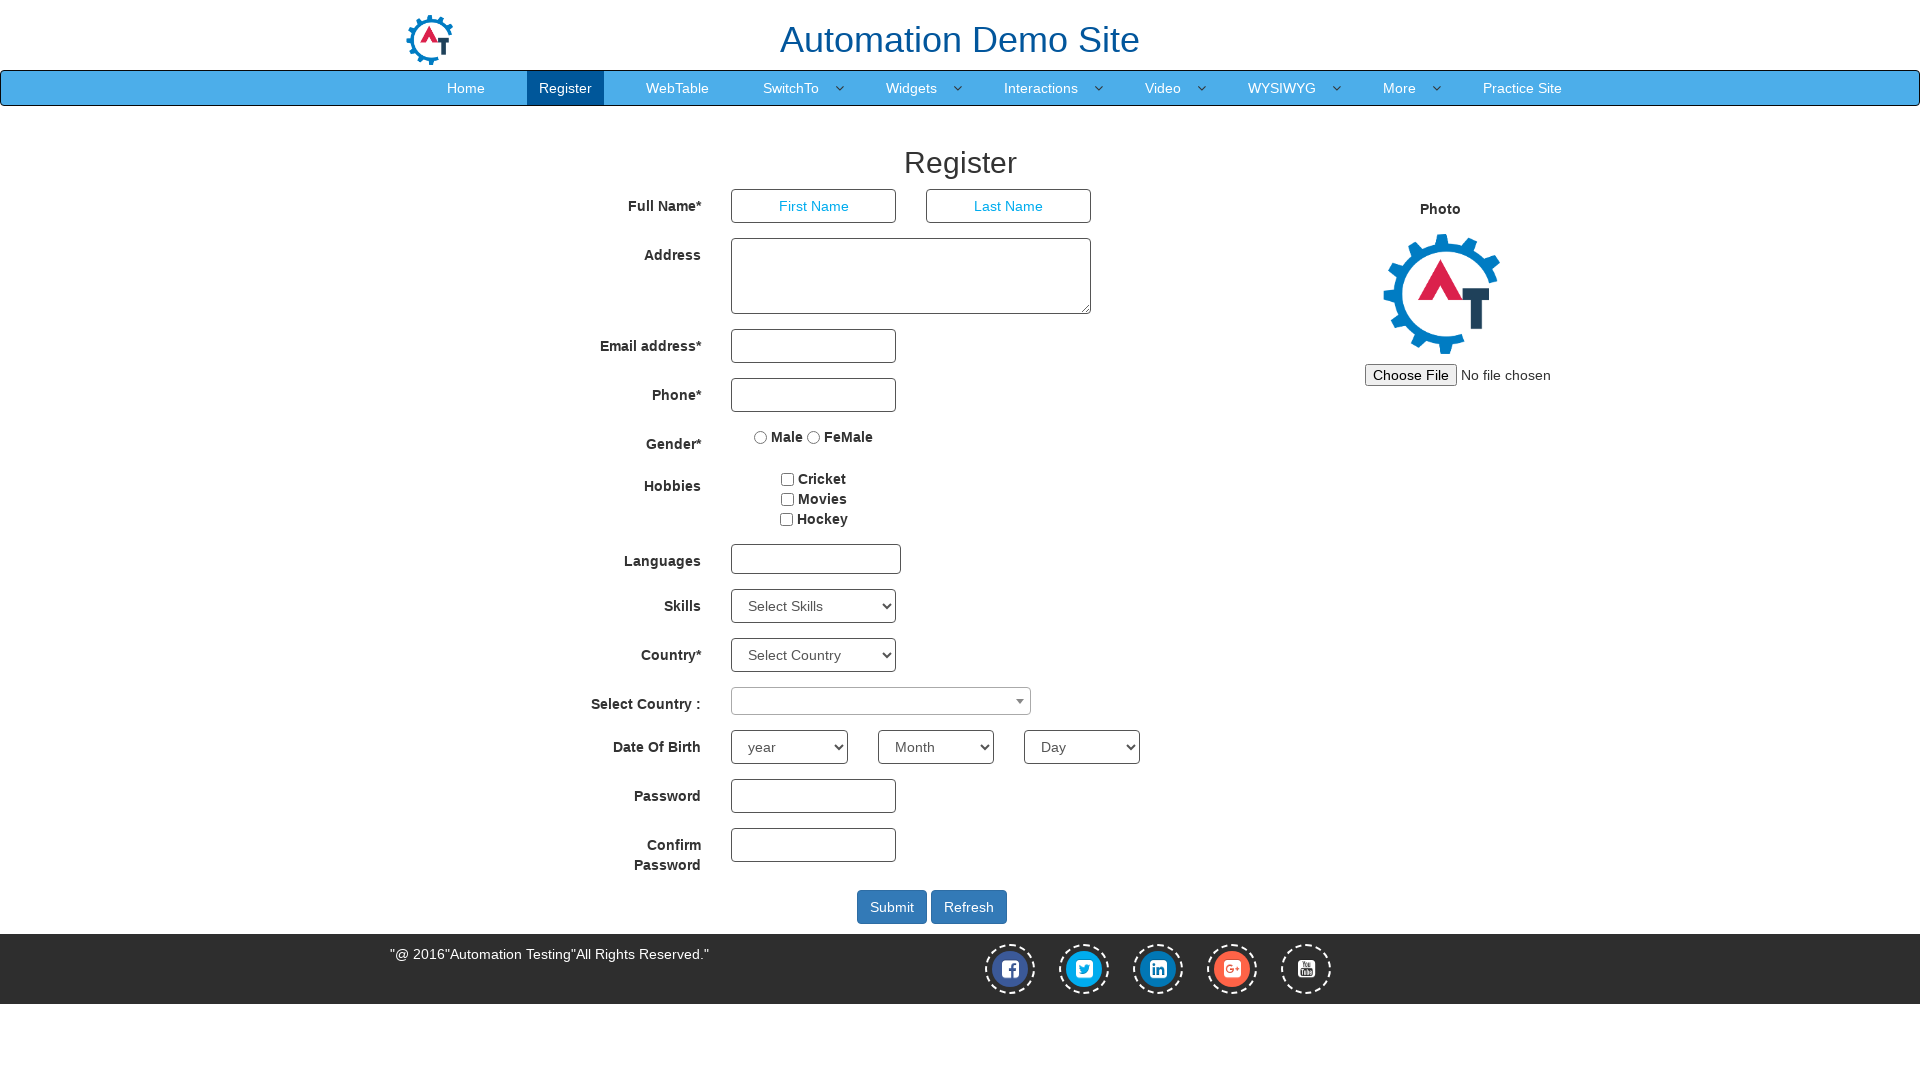

Filled First Name field with 'Gauri' on input[placeholder='First Name']
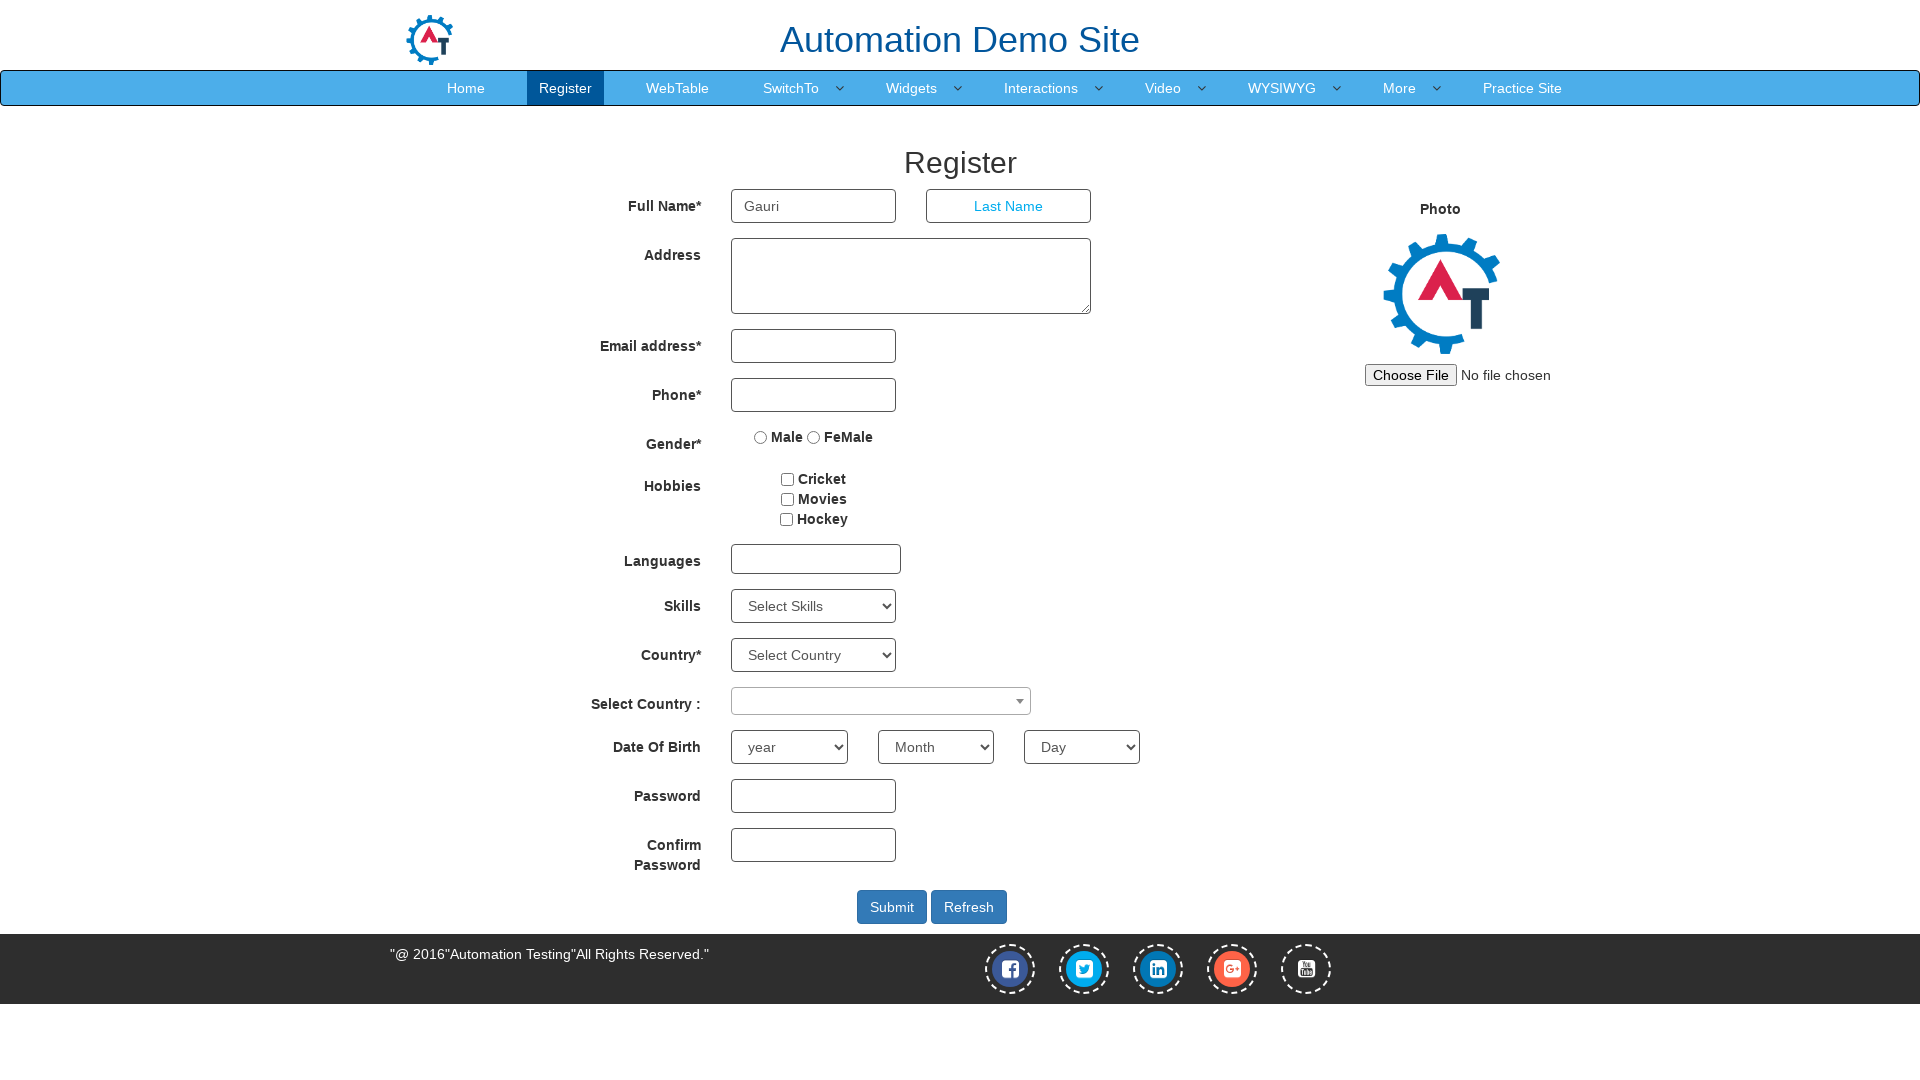

Filled Last Name field with 'Bonde' on input[placeholder='Last Name']
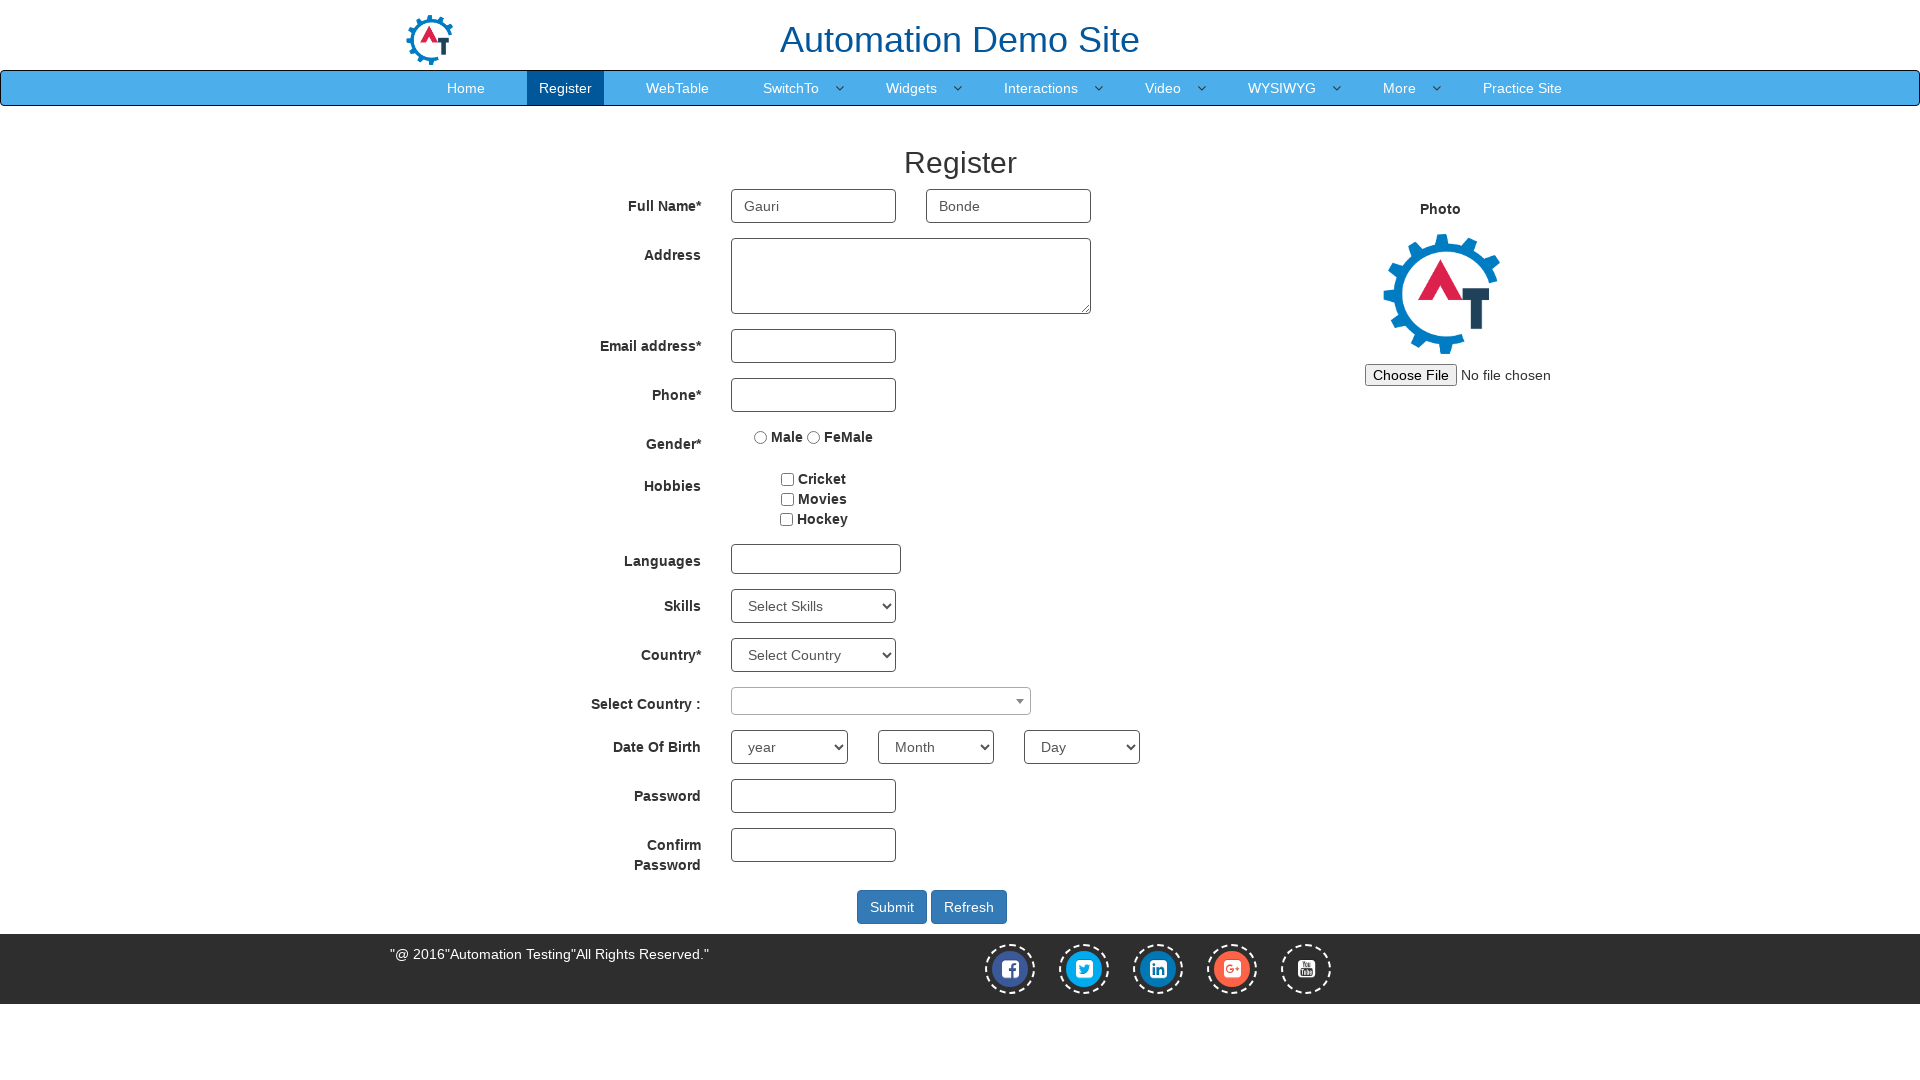

Filled Address field with 'Rukhmini Nagar Deomali, Amravati' on textarea.form-control
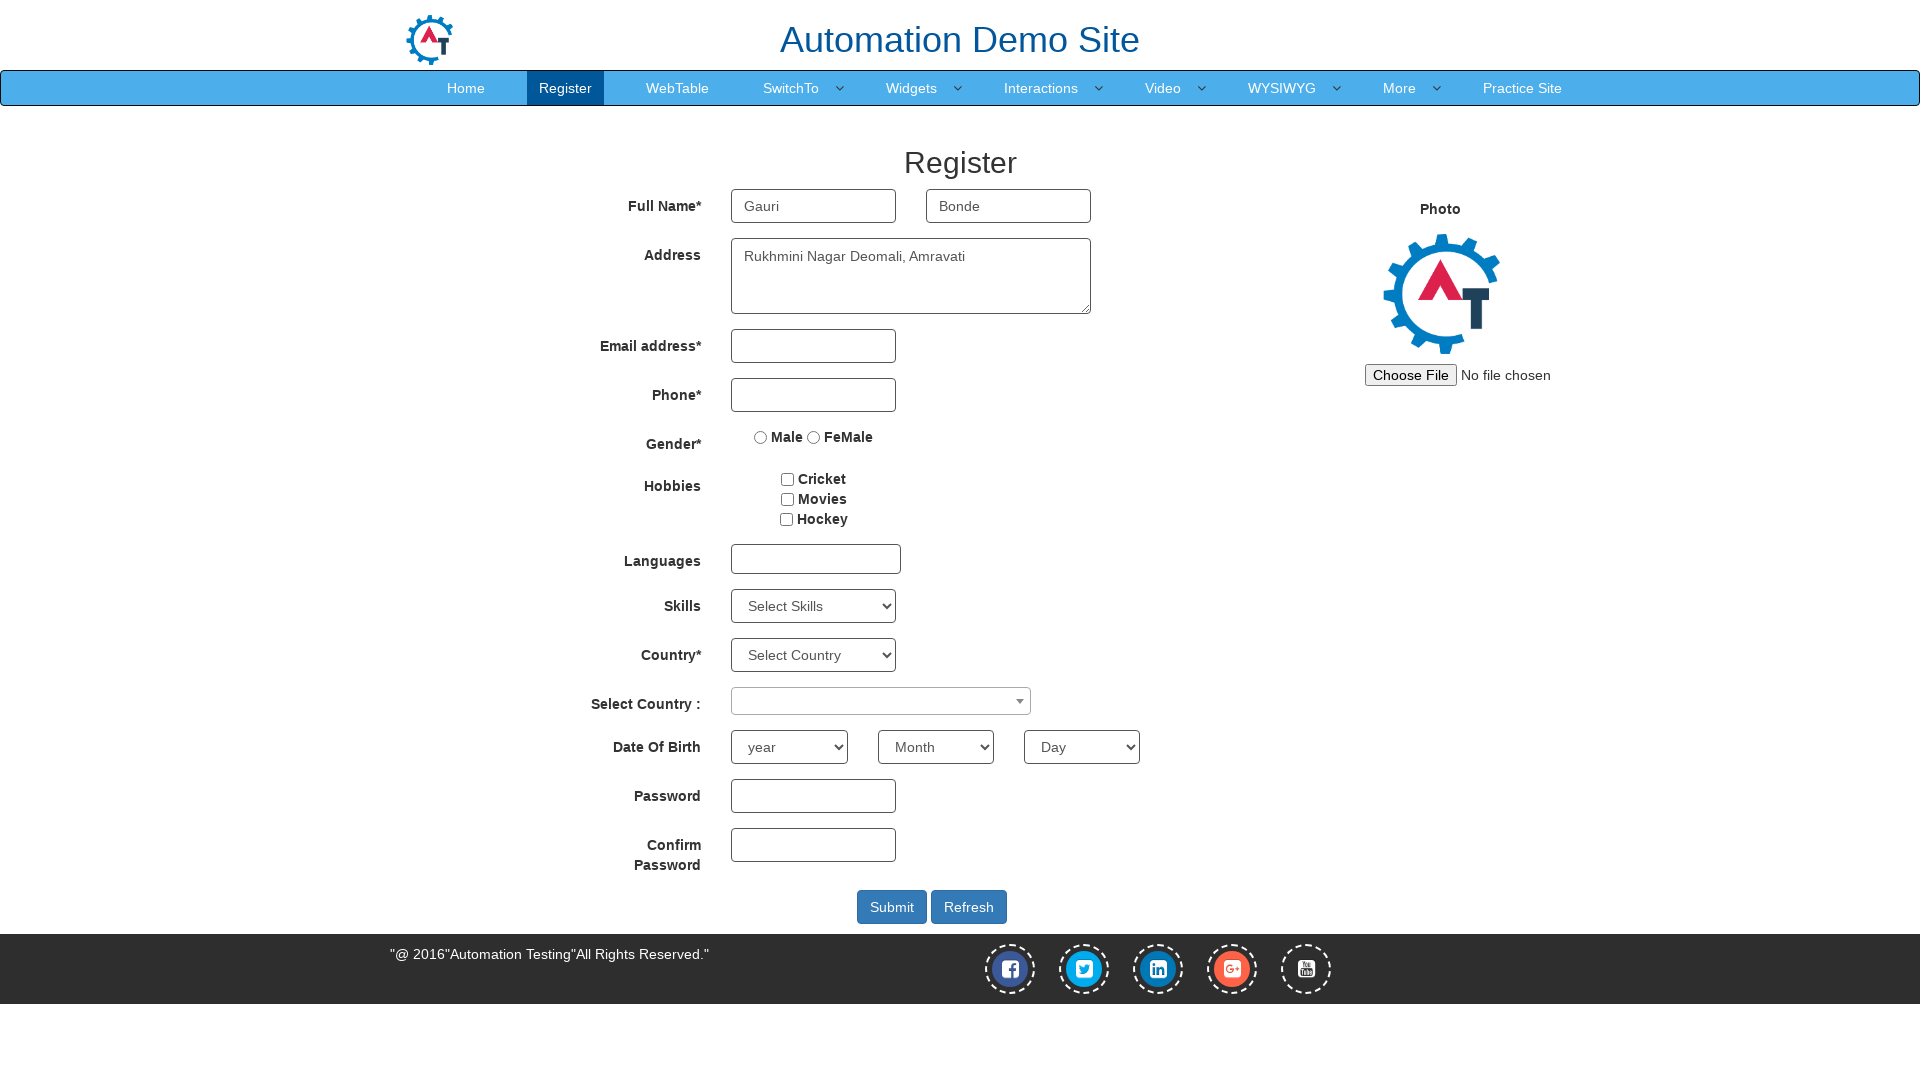

Filled Email field with 'gauri@gmail.com' on input[type='email']
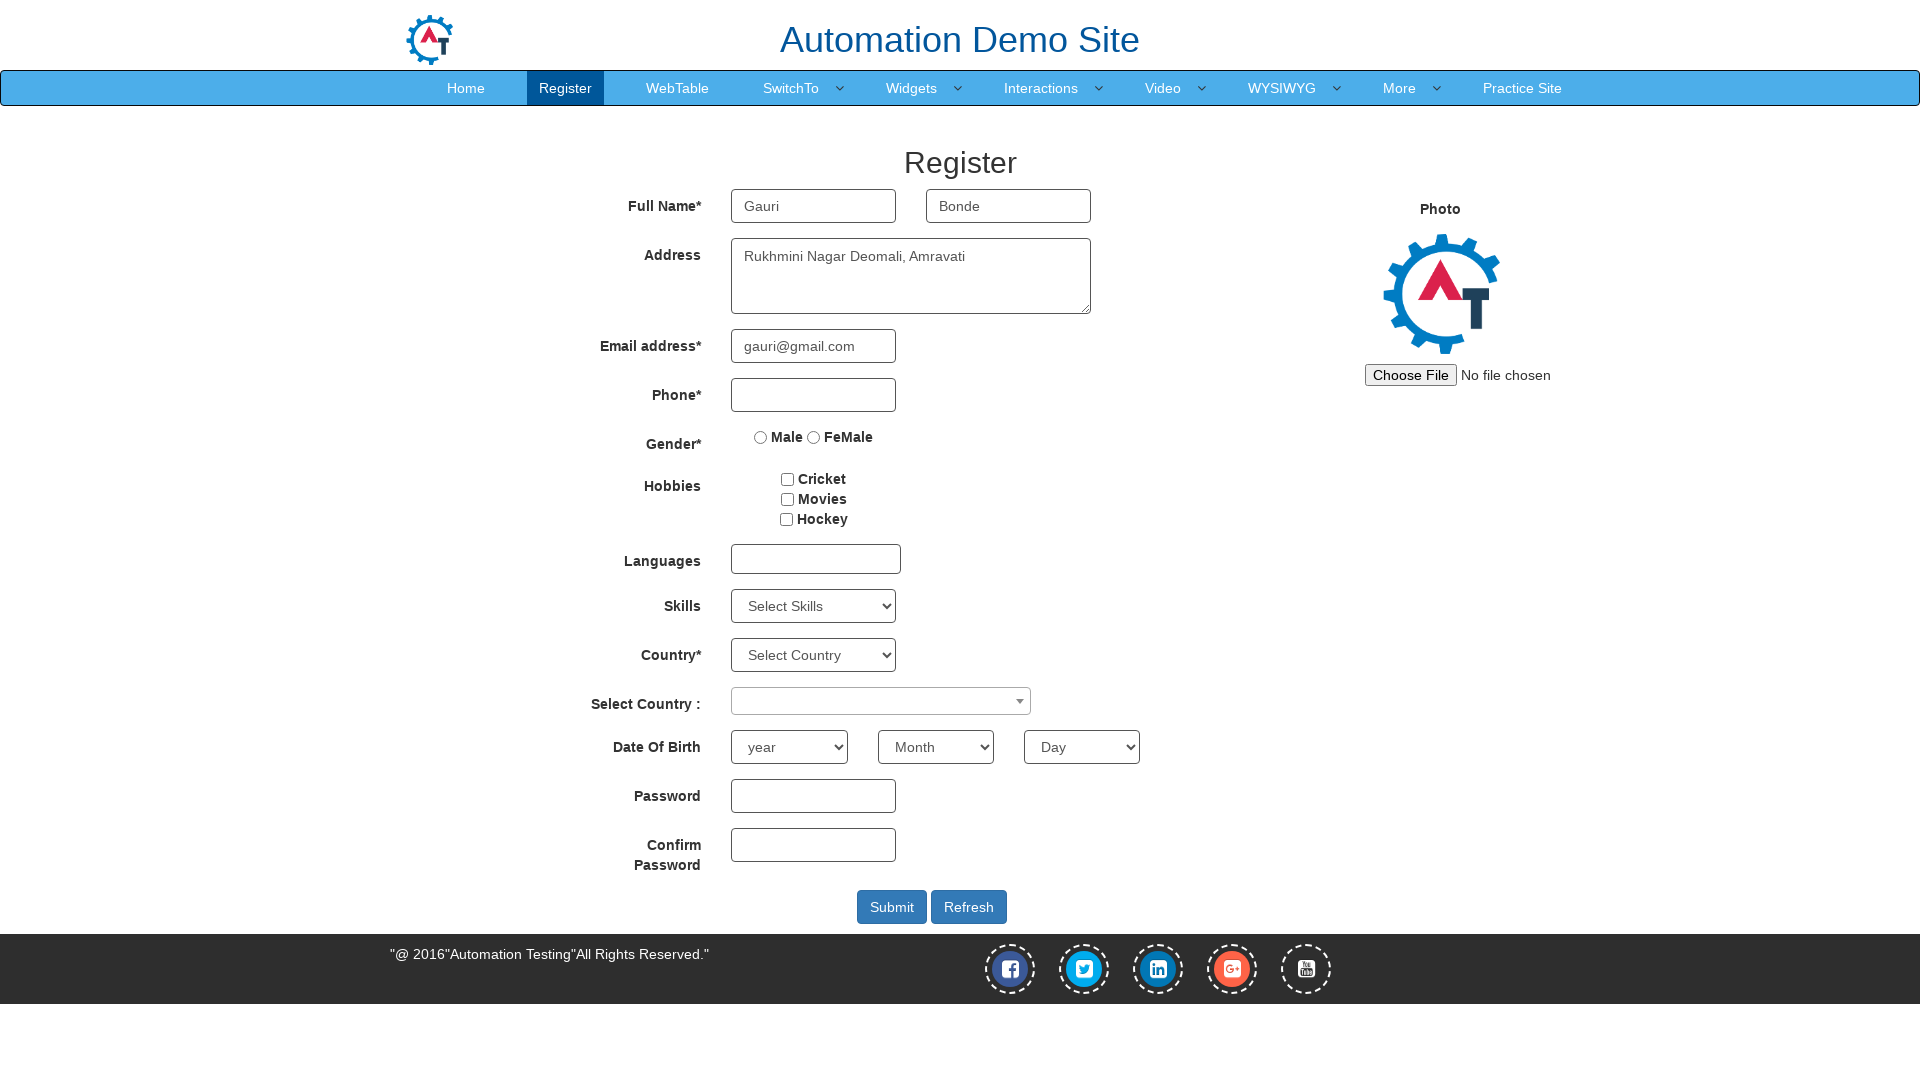

Filled Phone Number field with '9876543212' on input[type='tel']
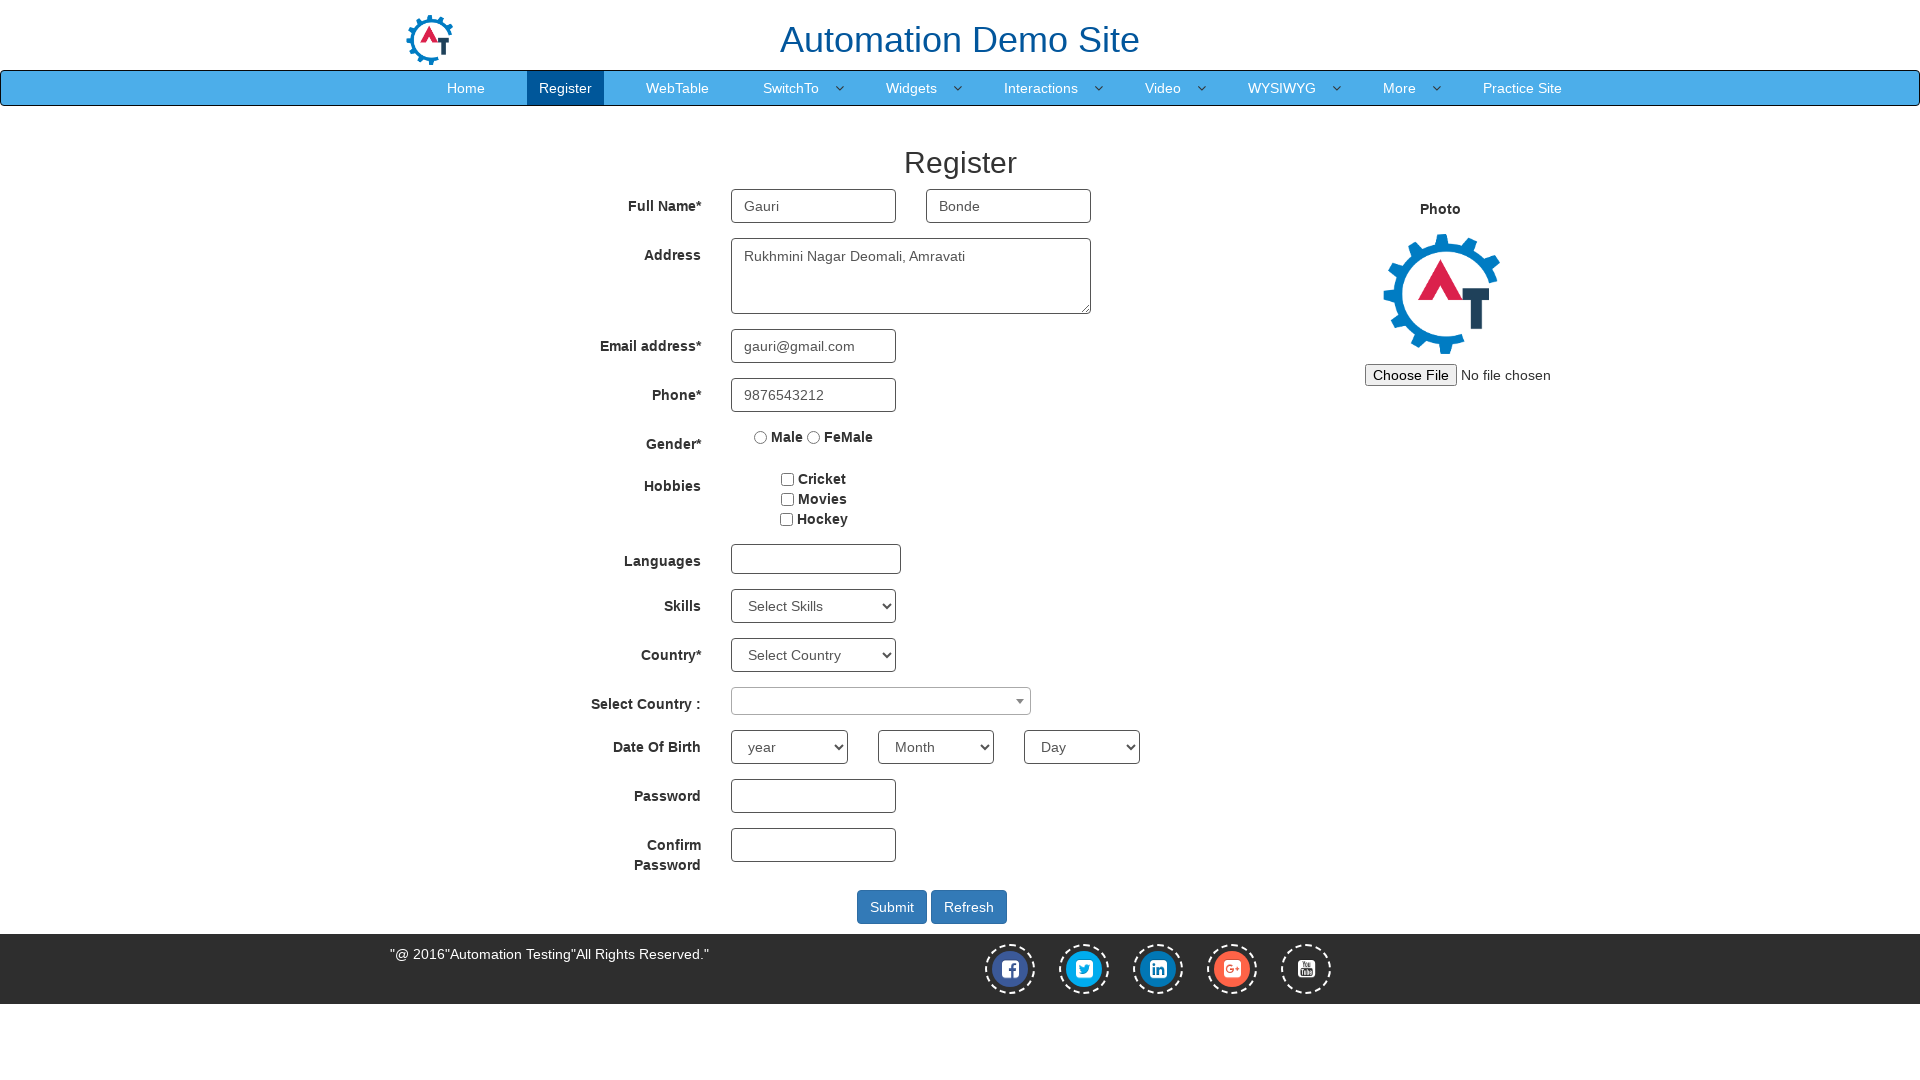

Submit button became visible
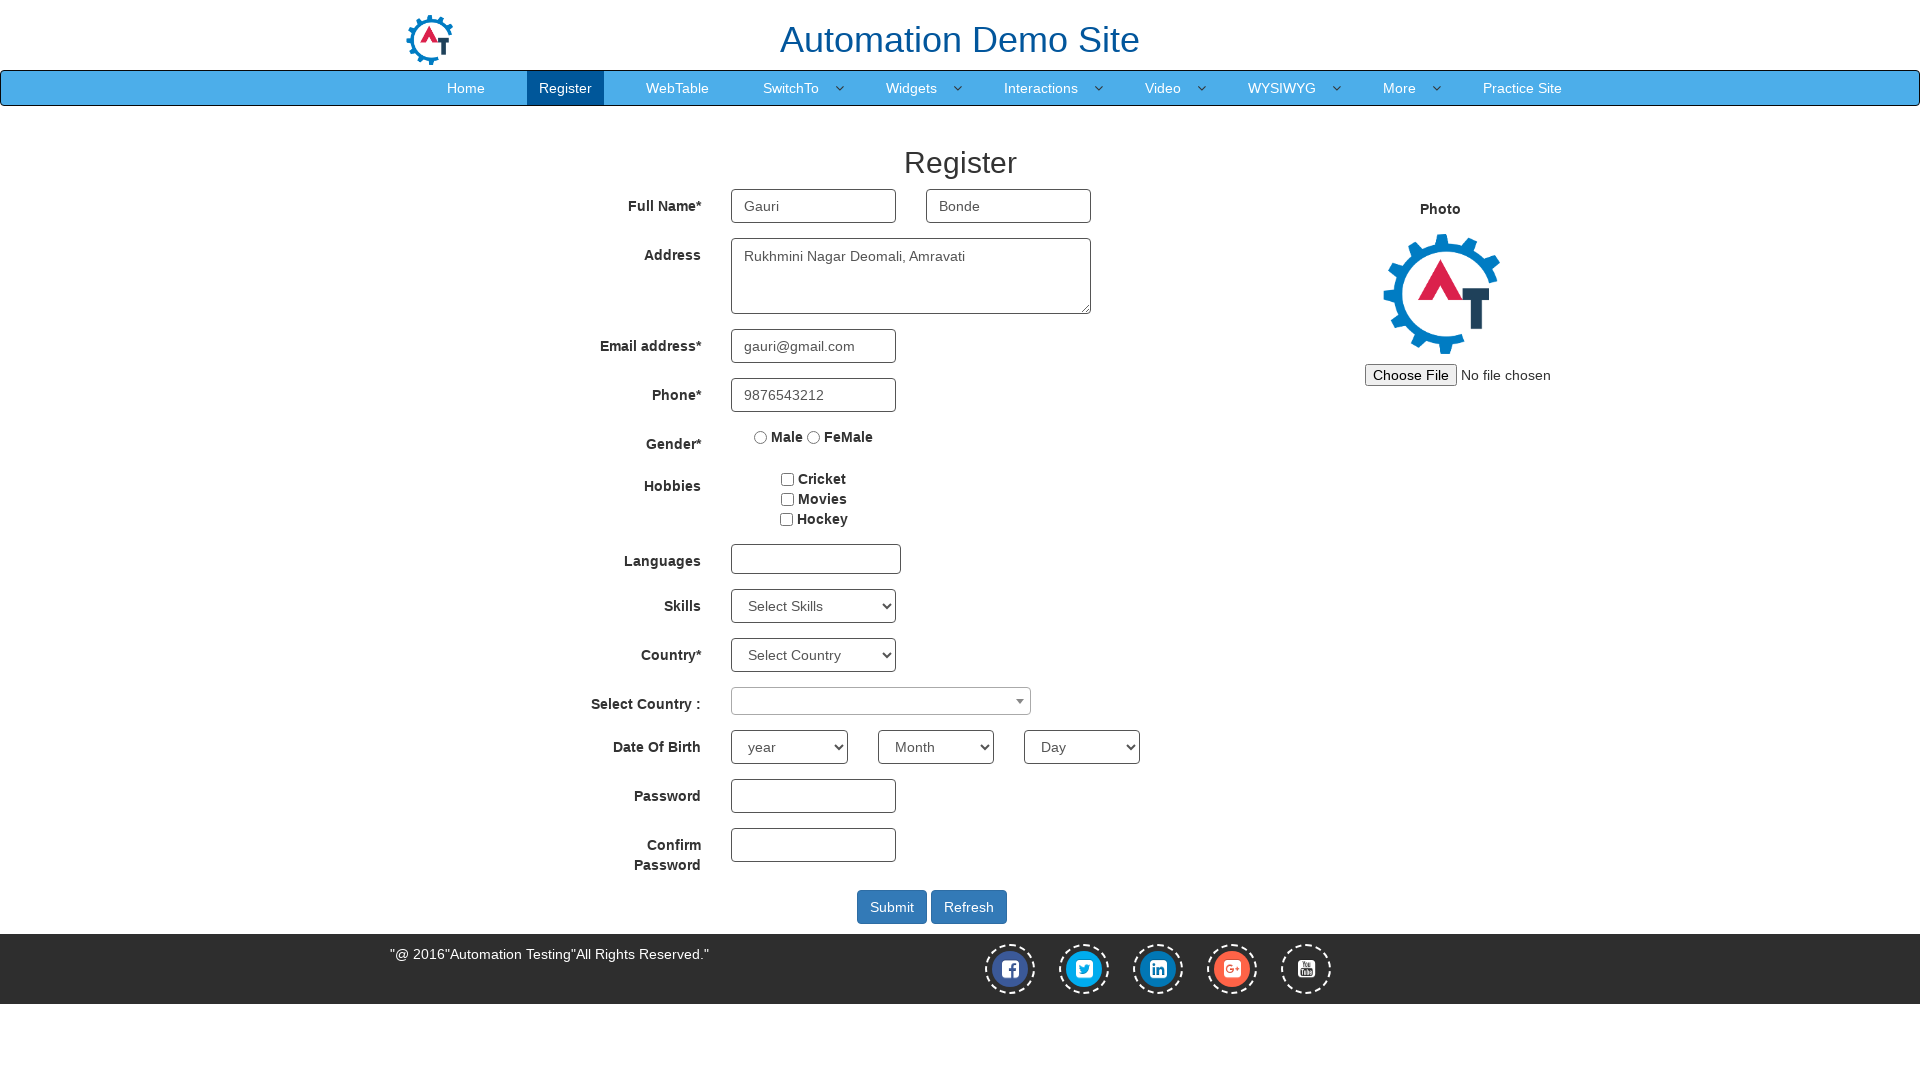

Clicked Submit button to register at (892, 907) on button#submitbtn
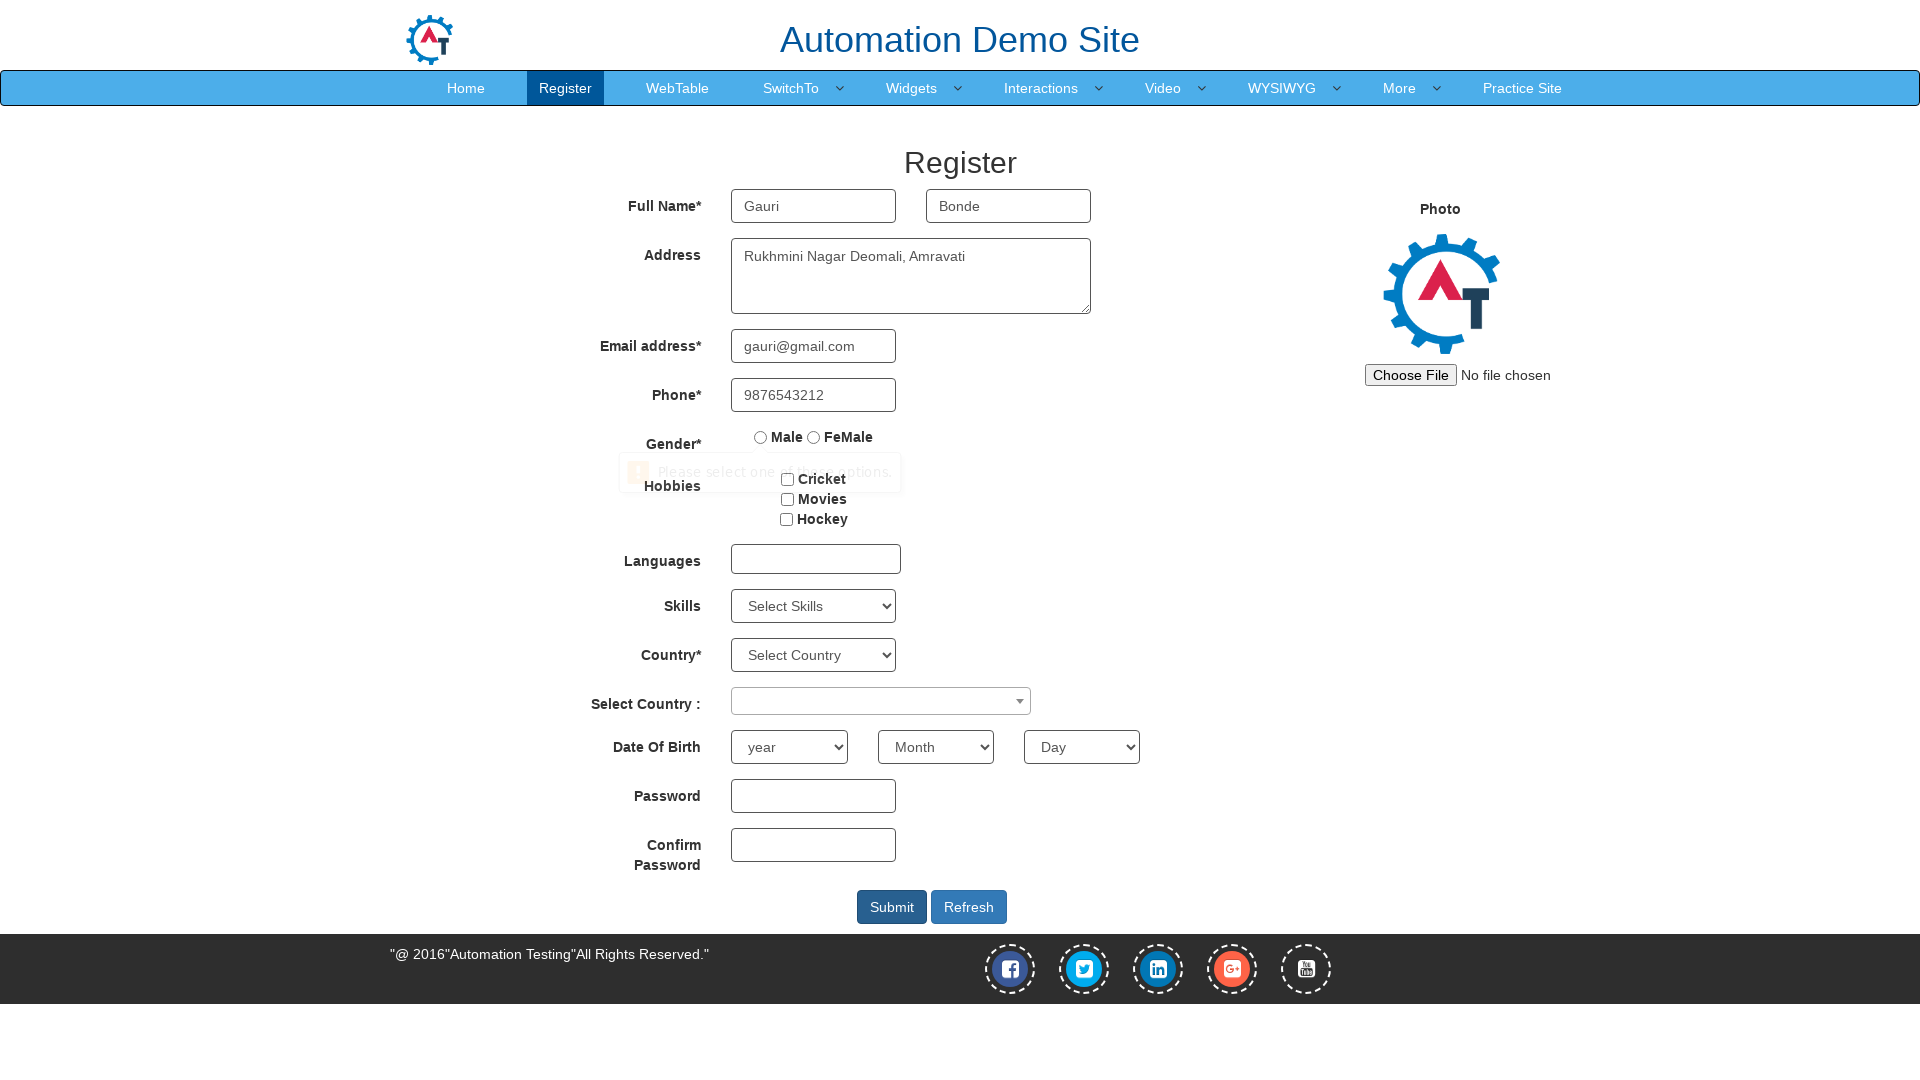

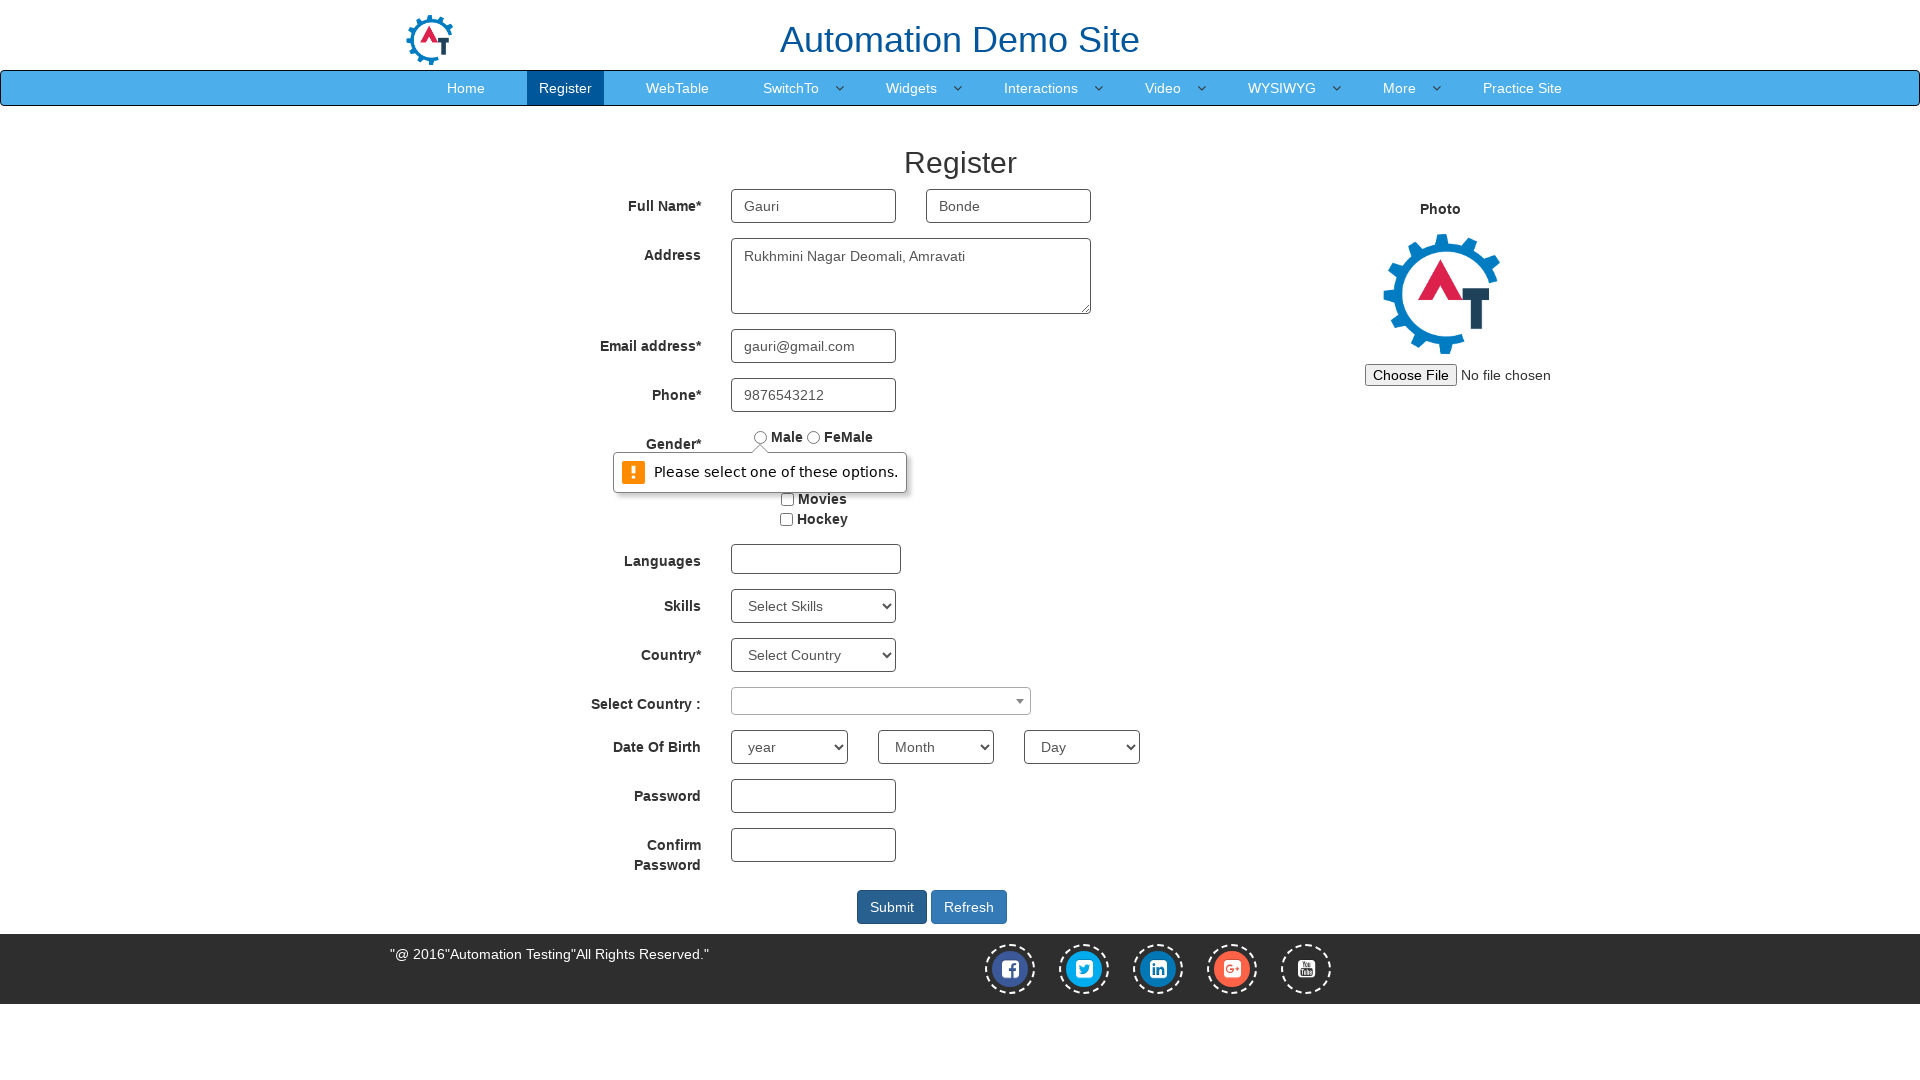